Tests window handling functionality by clicking a link to open a new window, switching between windows, and verifying content in each window

Starting URL: https://the-internet.herokuapp.com/windows

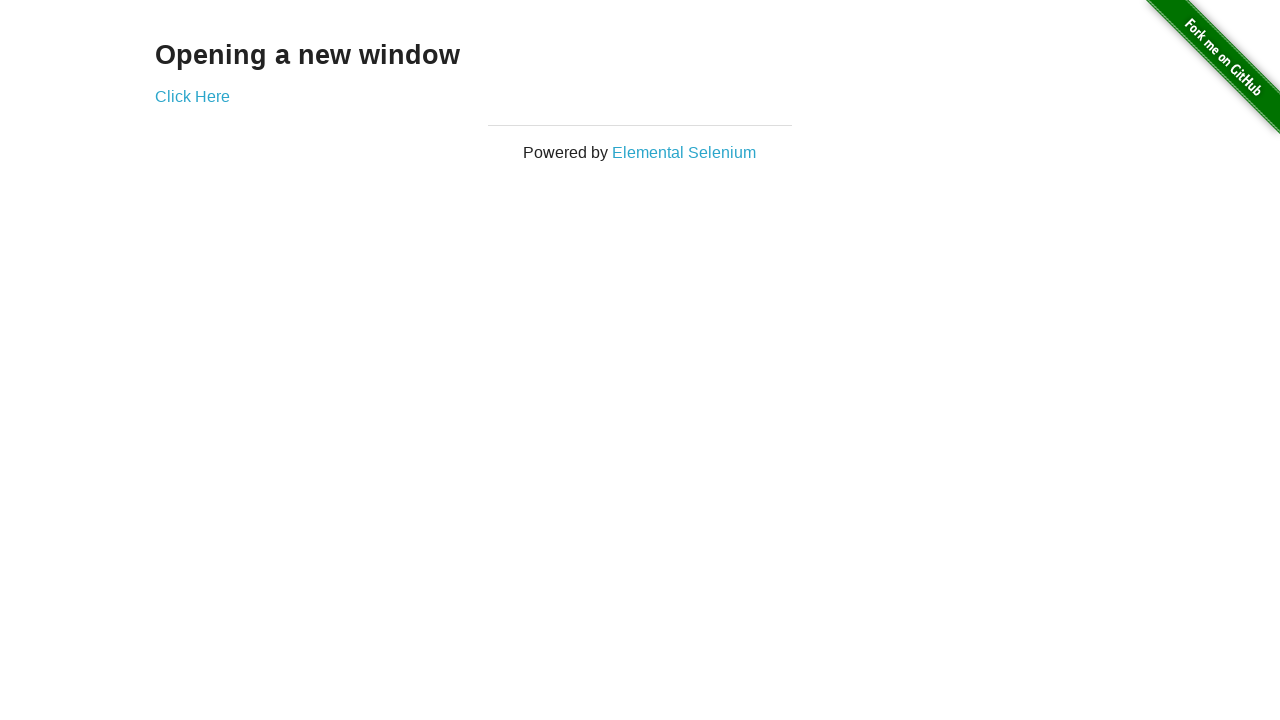

Clicked 'Click Here' link to open new window at (192, 96) on text=Click Here
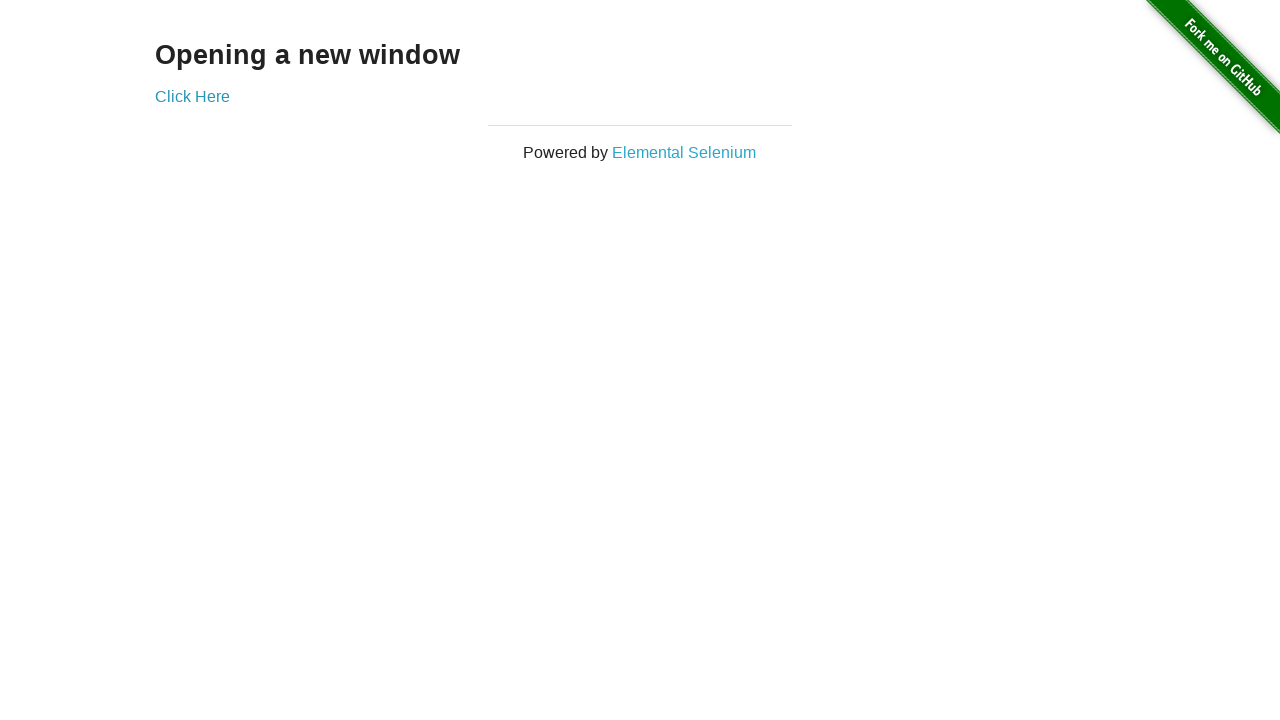

New window opened and captured
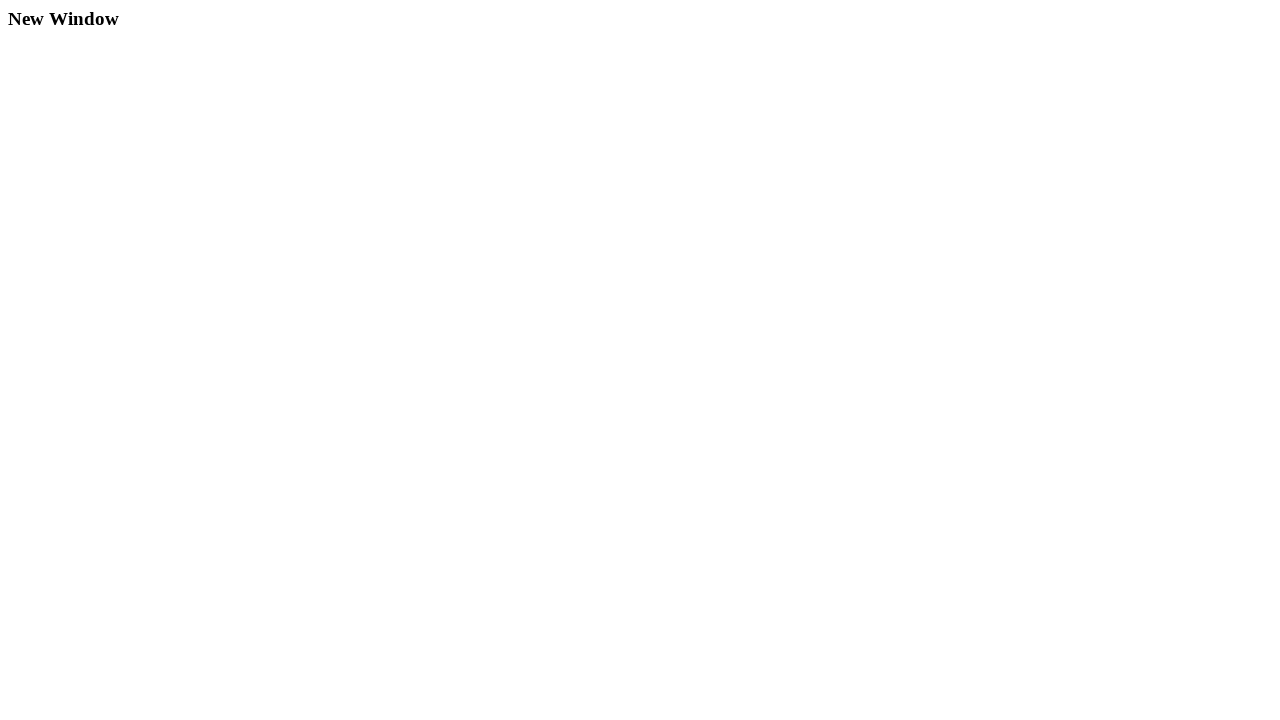

Waited for h3 element to load in new window
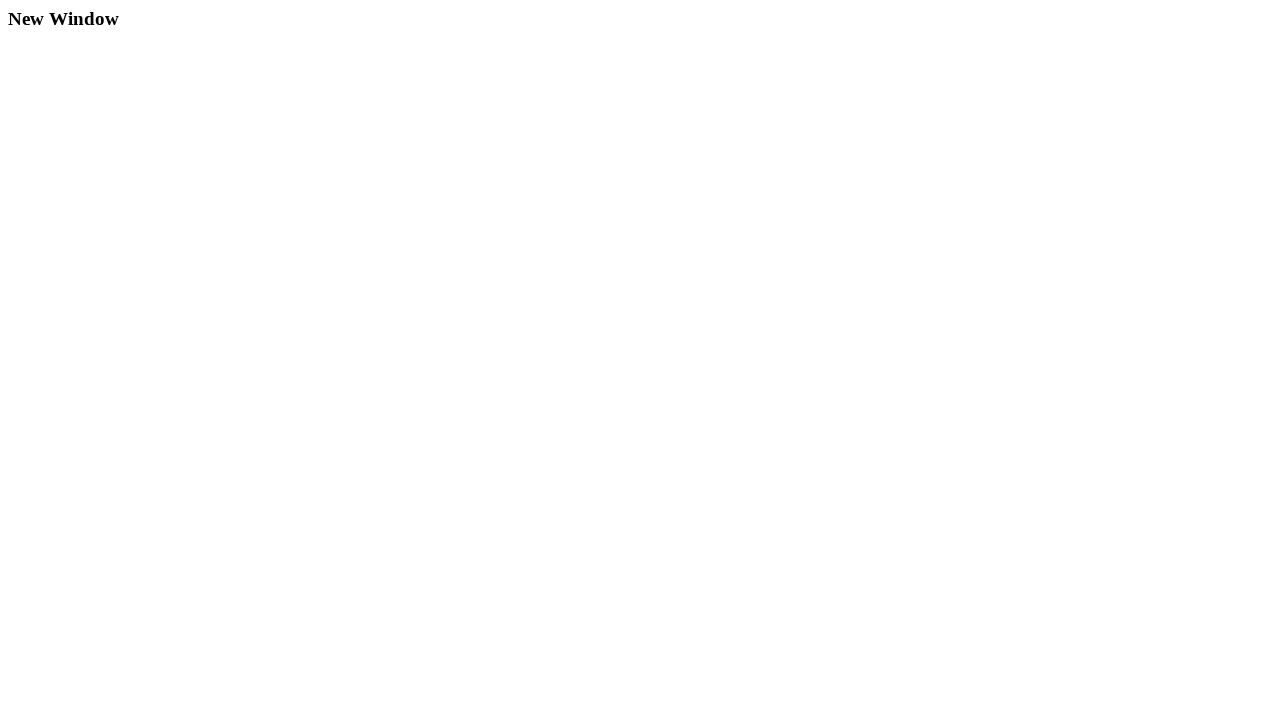

Verified 'New Window' text is present in h3 element
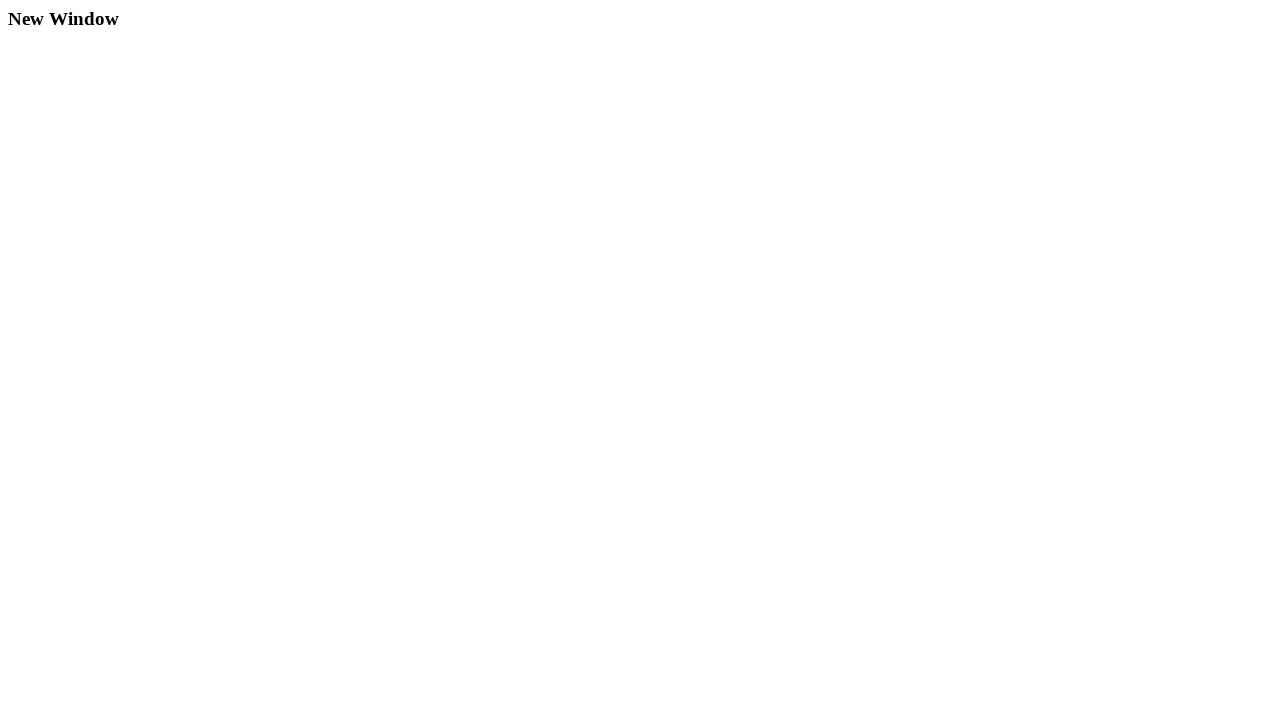

Closed new window
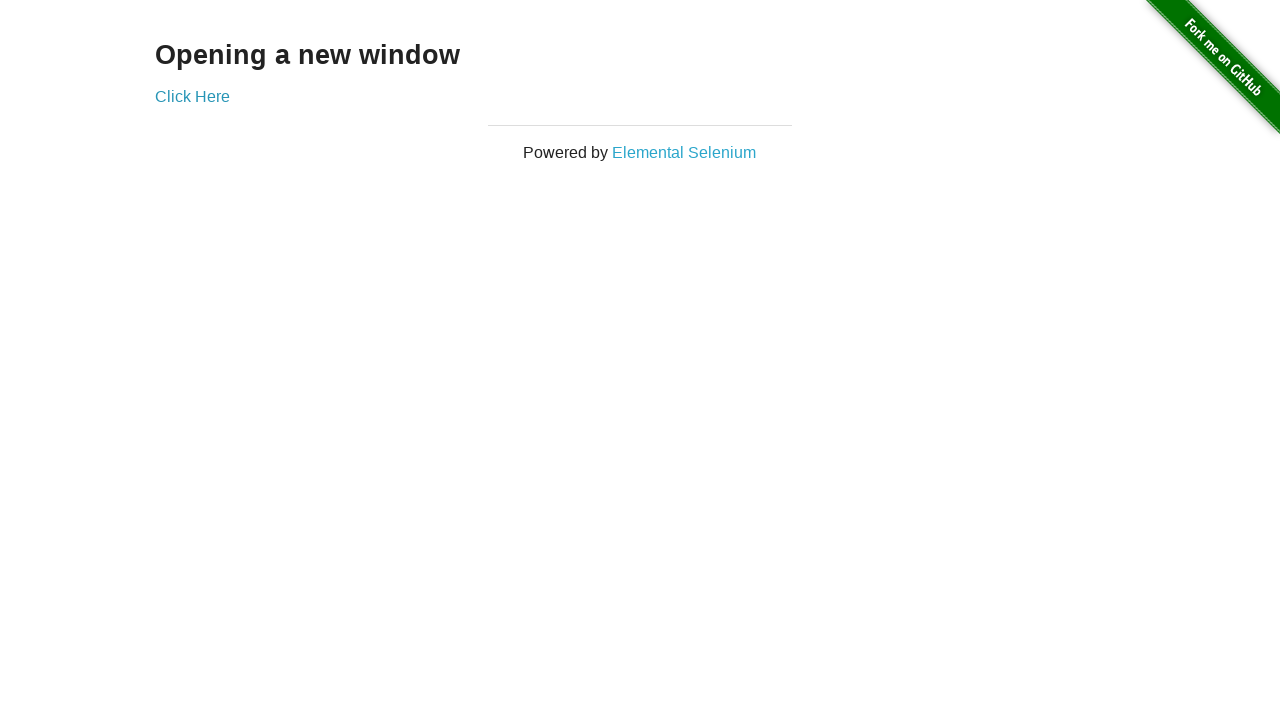

Verified 'Opening a new window' text is present on original window
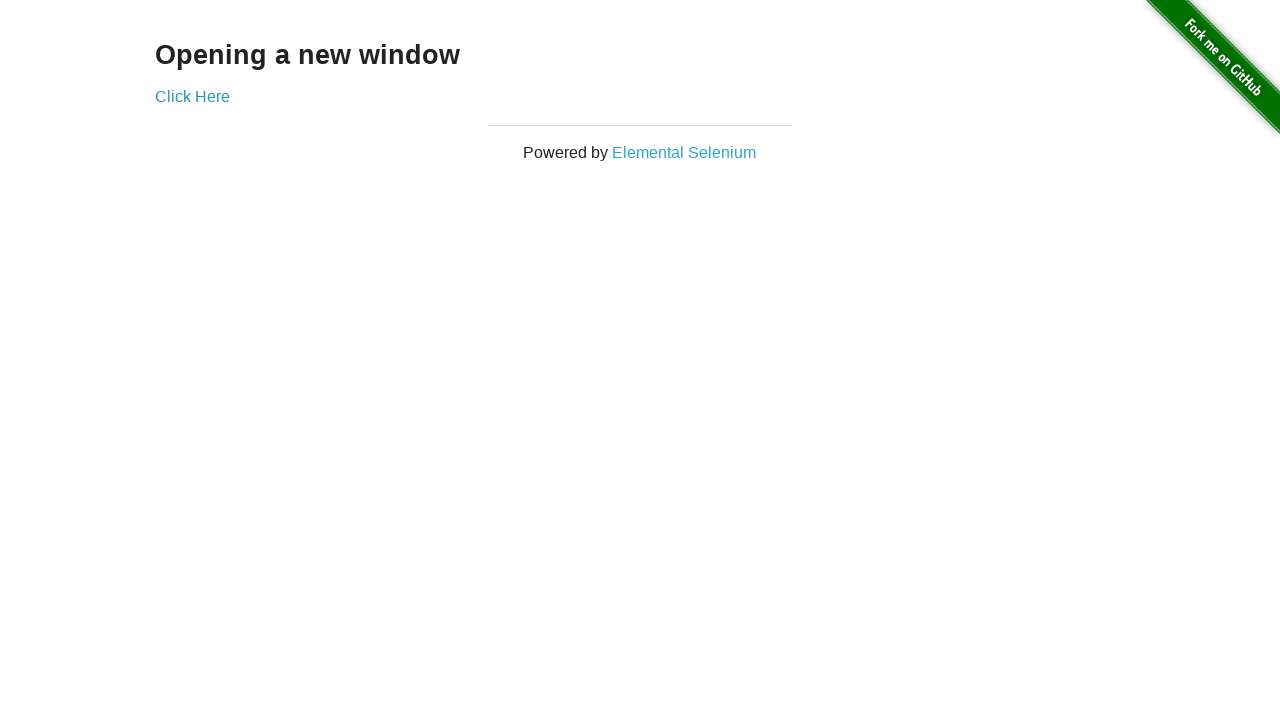

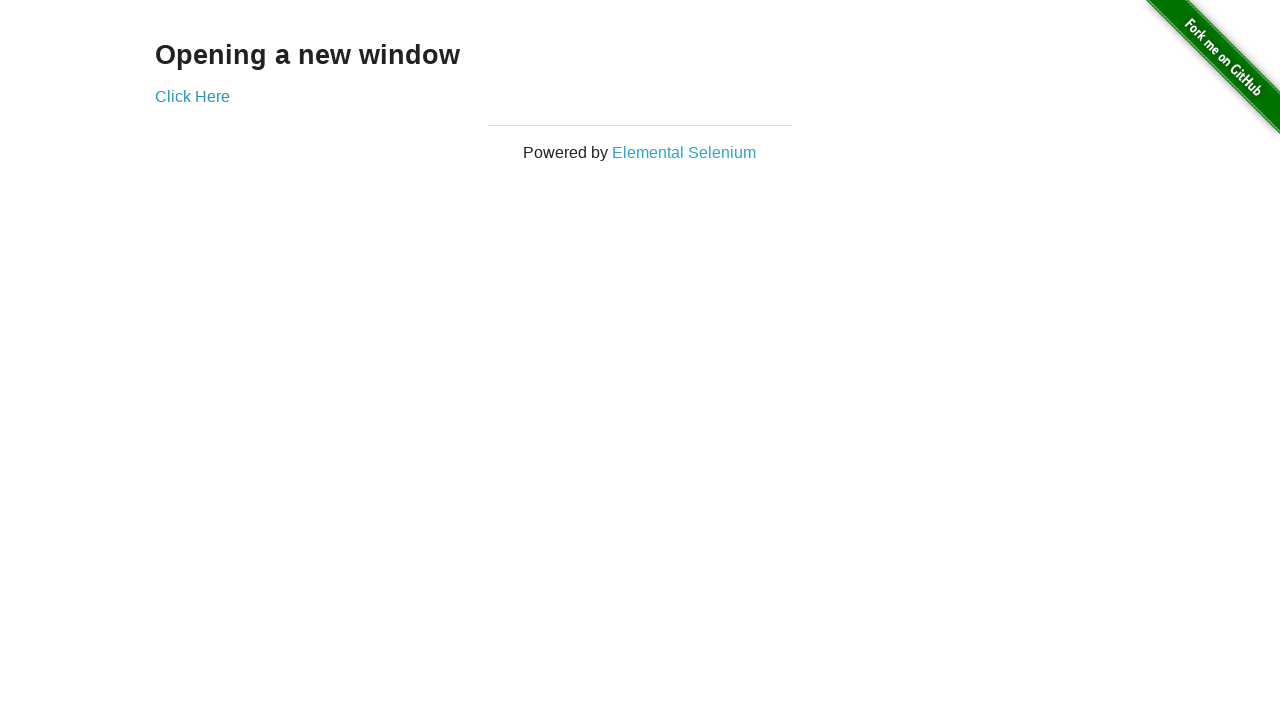